Tests JavaScript alert handling by filling a name field, triggering an alert with a button click, accepting it, then triggering a confirmation dialog and dismissing it.

Starting URL: https://rahulshettyacademy.com/AutomationPractice/

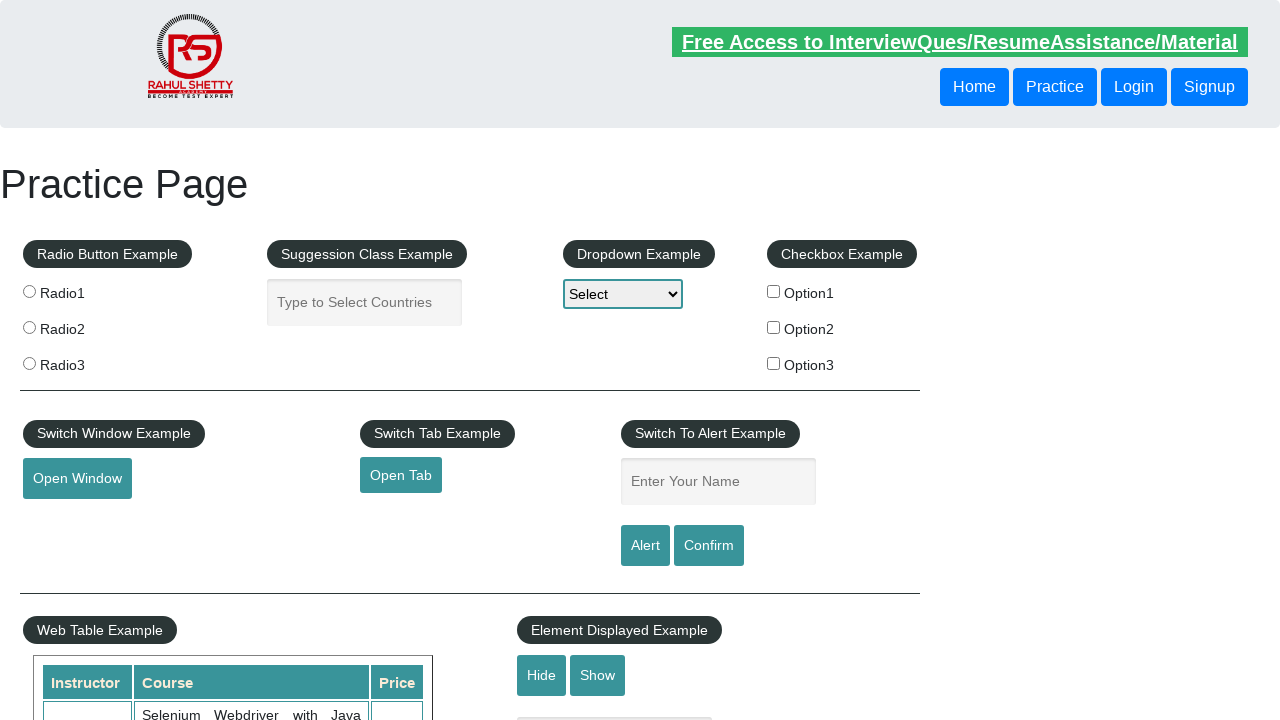

Filled name field with 'Ayesha' on #name
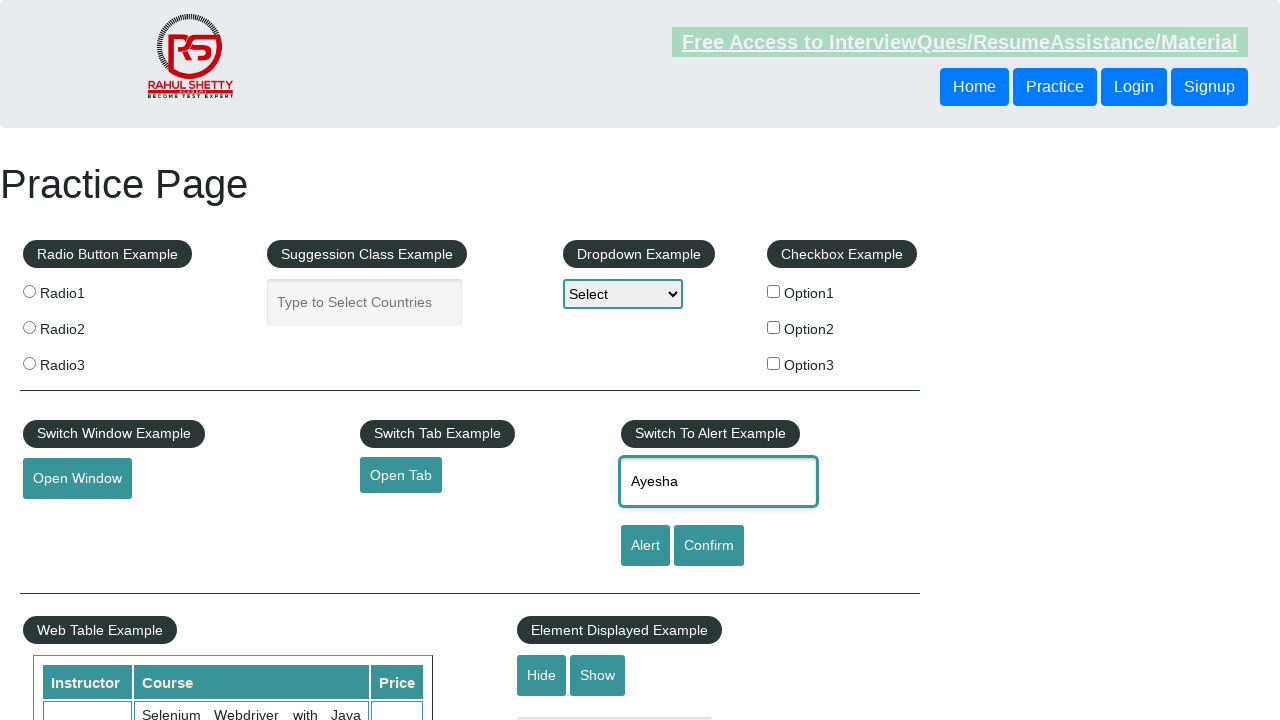

Set up dialog handler to accept alert
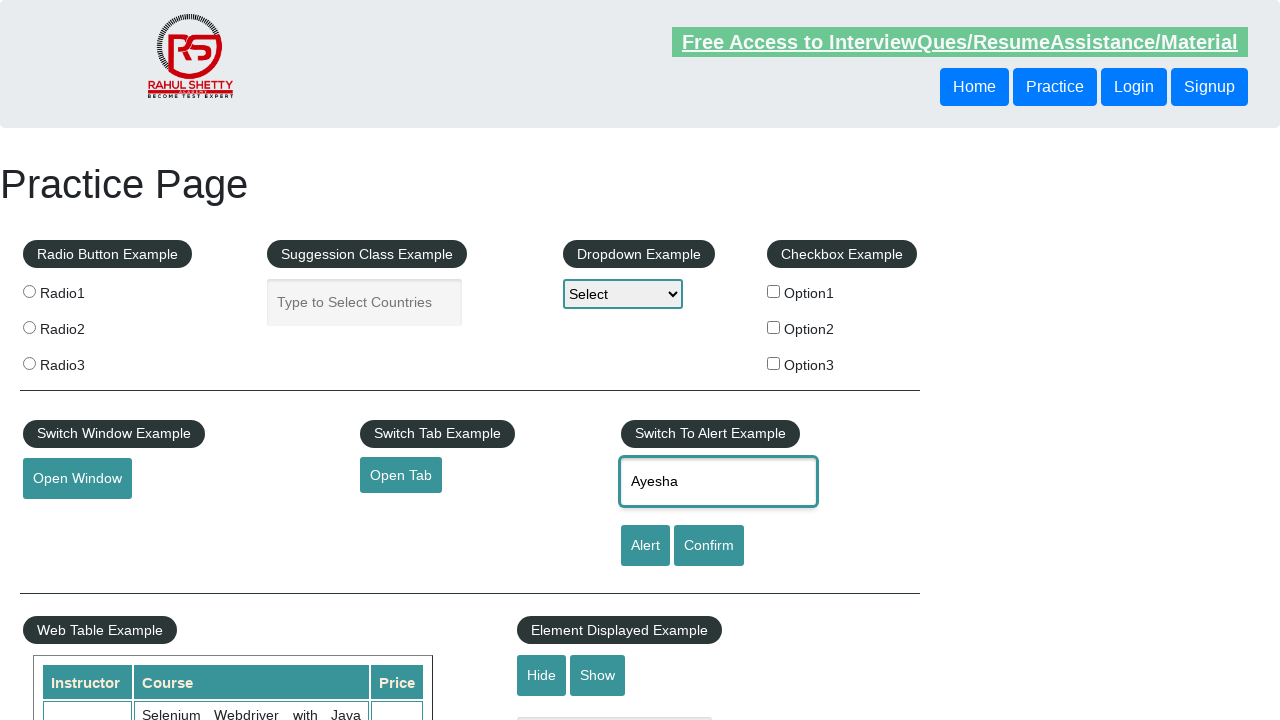

Clicked alert button to trigger JavaScript alert at (645, 546) on #alertbtn
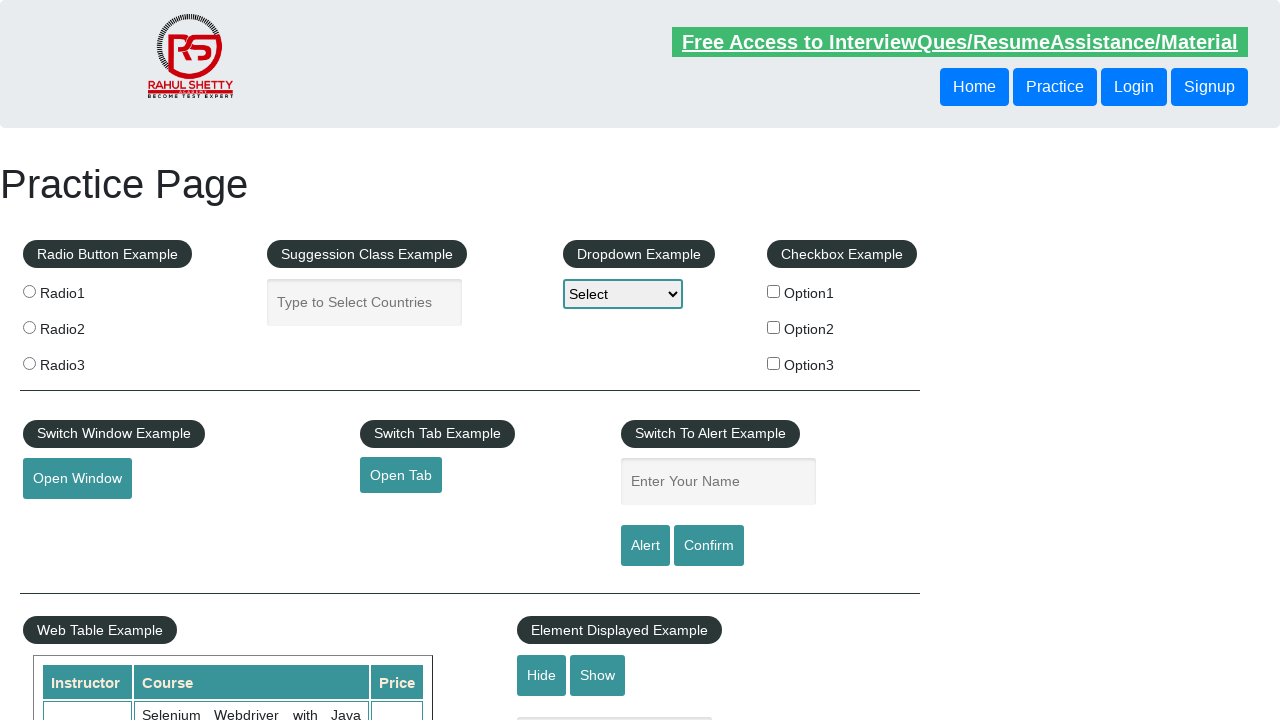

Set up dialog handler to dismiss confirmation
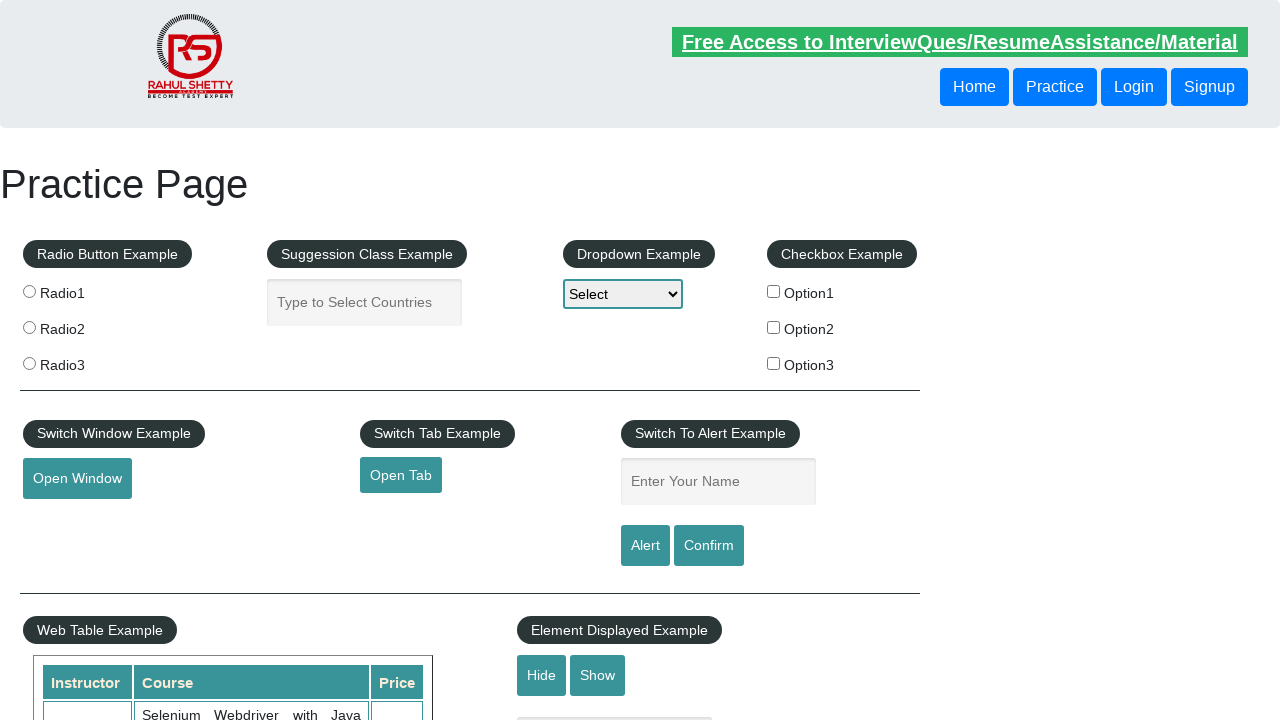

Clicked confirm button to trigger confirmation dialog at (709, 546) on #confirmbtn
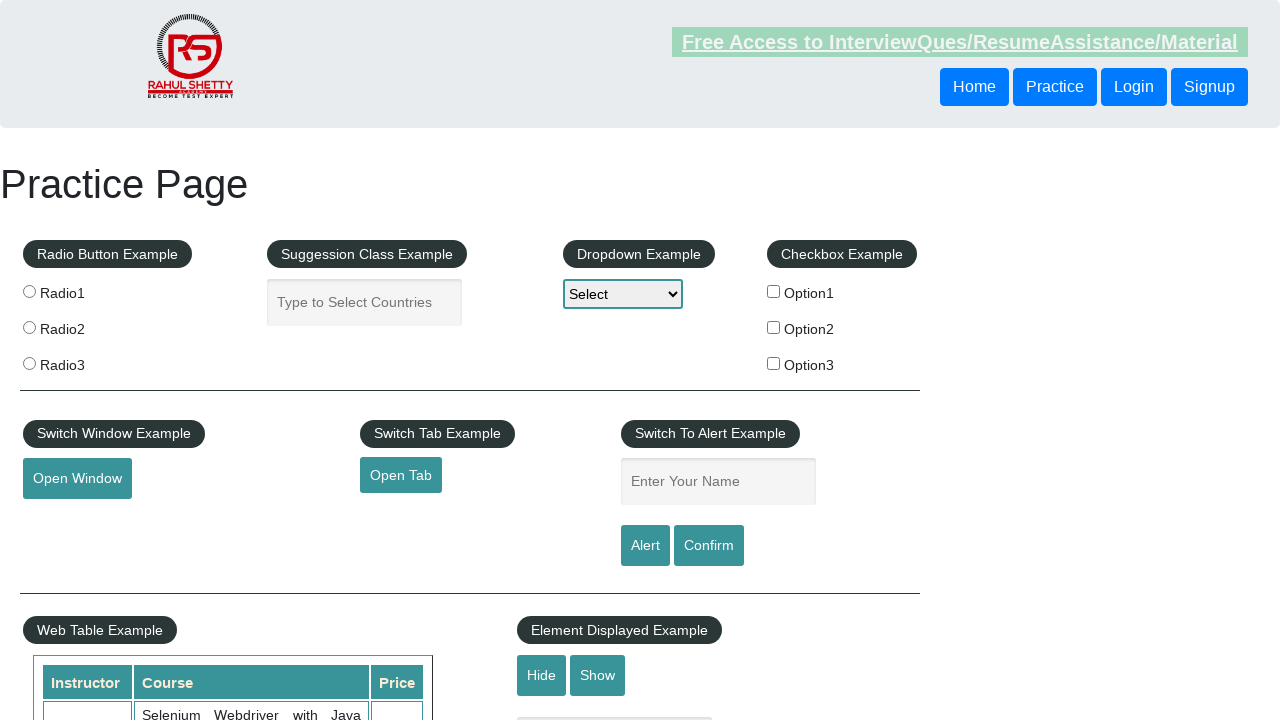

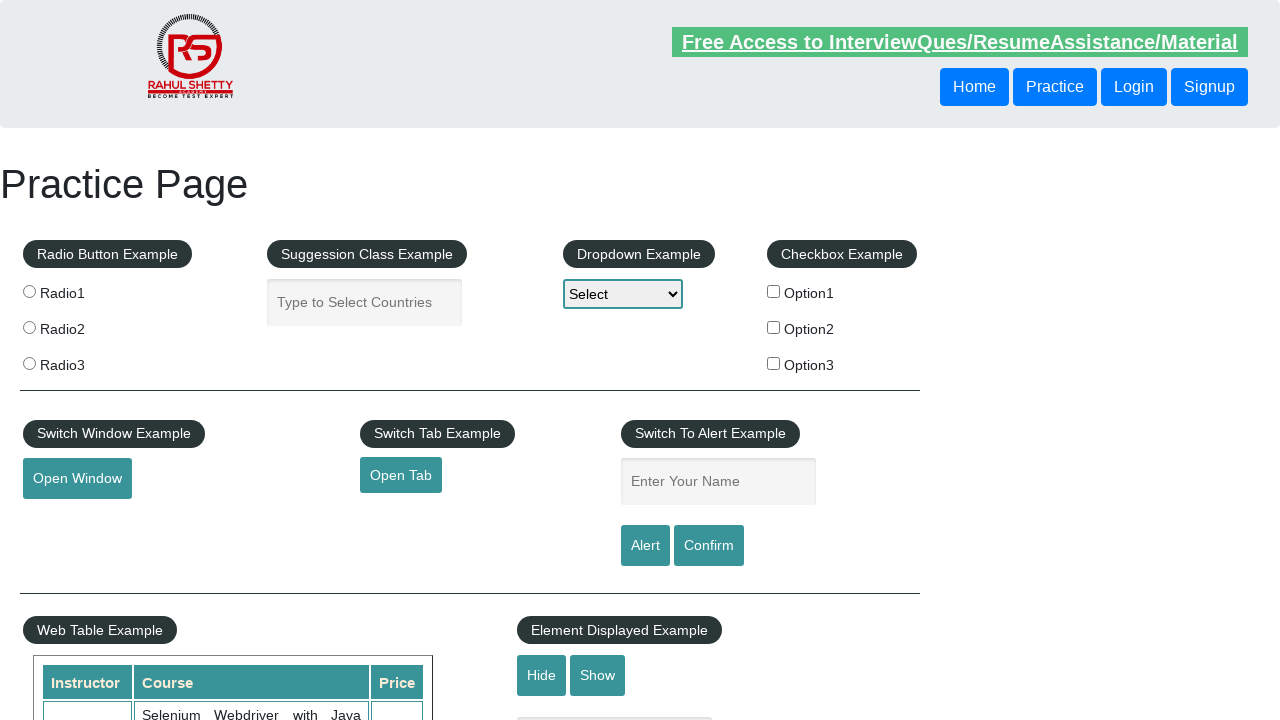